Tests the Add/Remove Elements functionality on the-internet.herokuapp.com by navigating to the Add/Remove Elements page and clicking the Add Element button to add a new element.

Starting URL: https://the-internet.herokuapp.com/

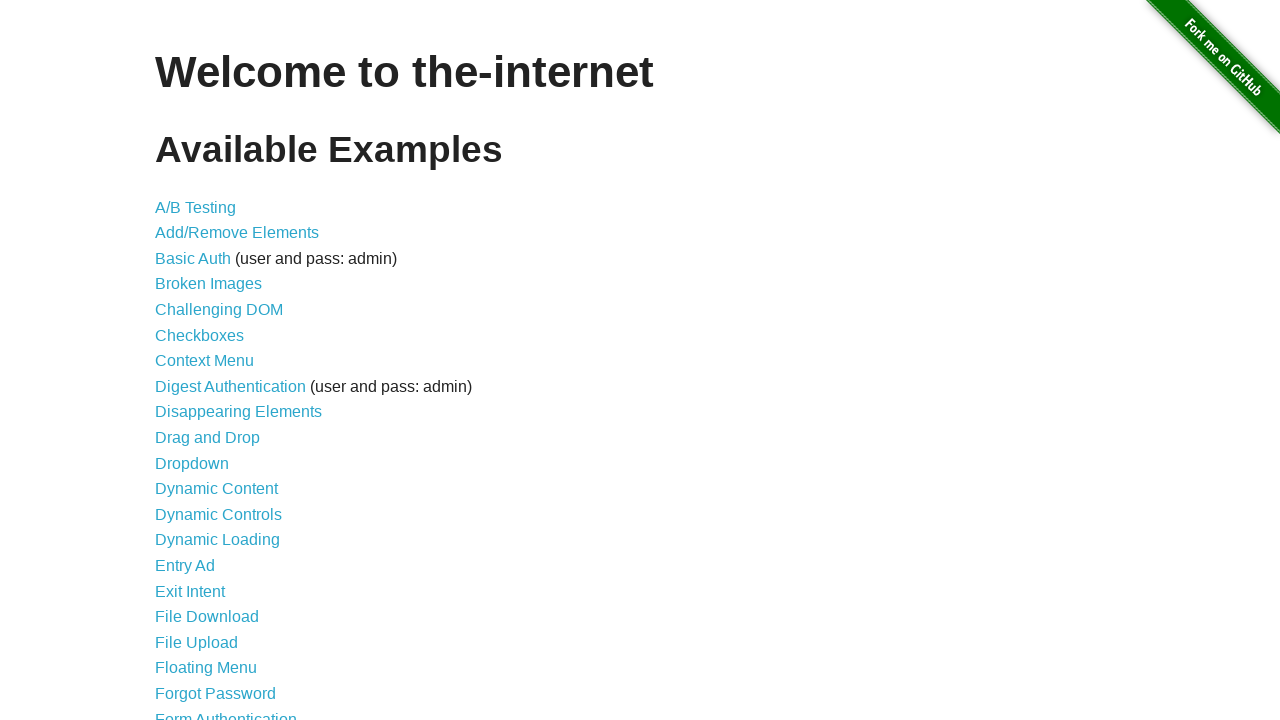

Clicked on 'Add/Remove Elements' link at (237, 233) on xpath=//a[contains(text(),'Add/Remove Elements')]
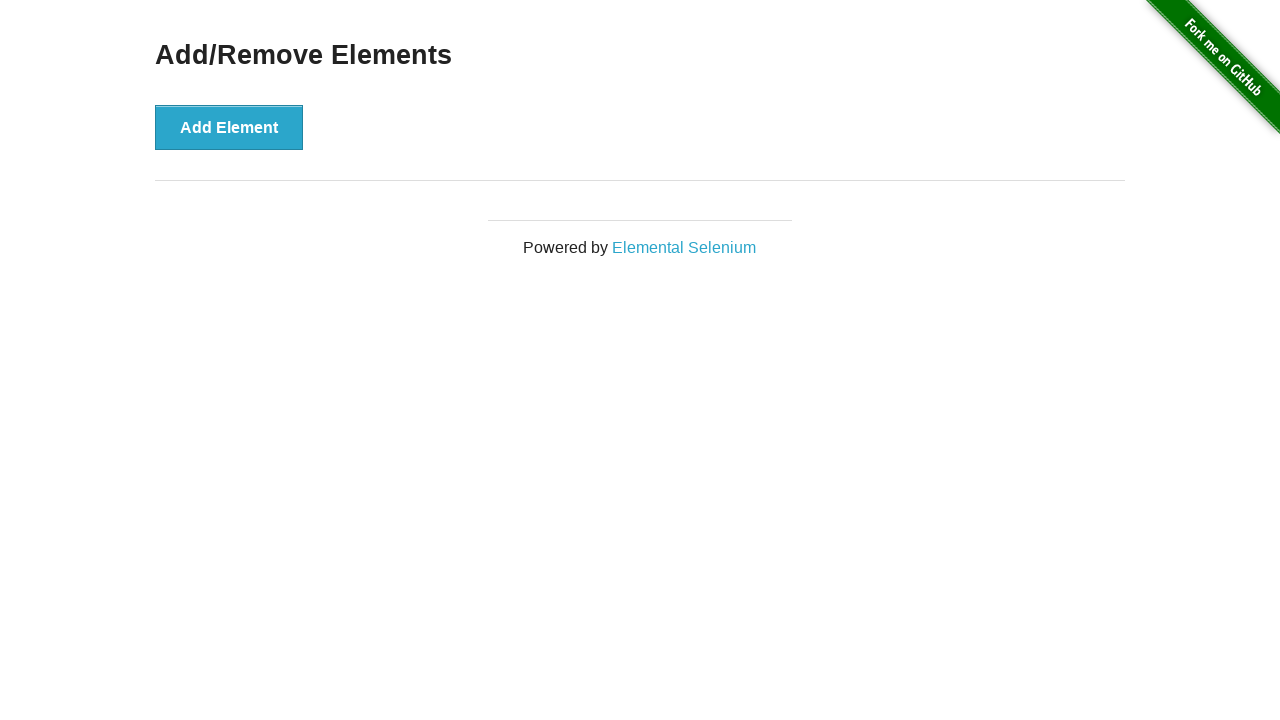

Waited for 'Add Element' button to load
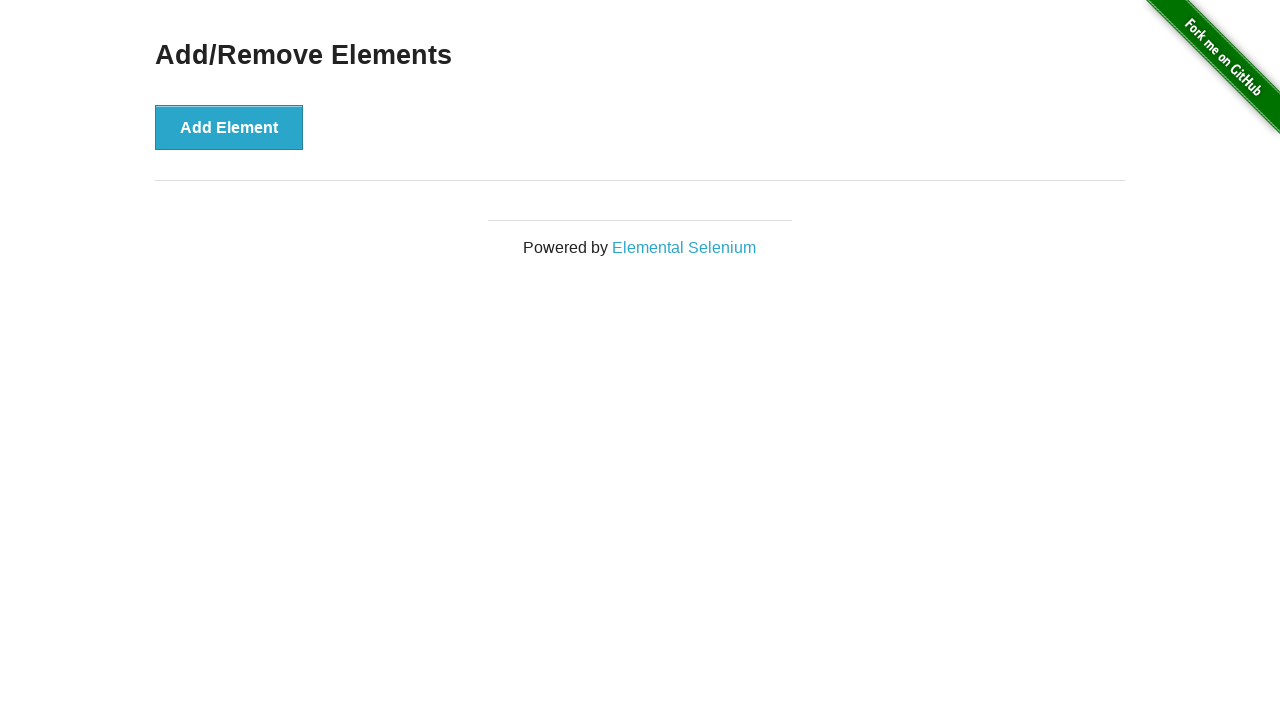

Clicked 'Add Element' button to add a new element at (229, 127) on xpath=//button[contains(text(),'Add Element')]
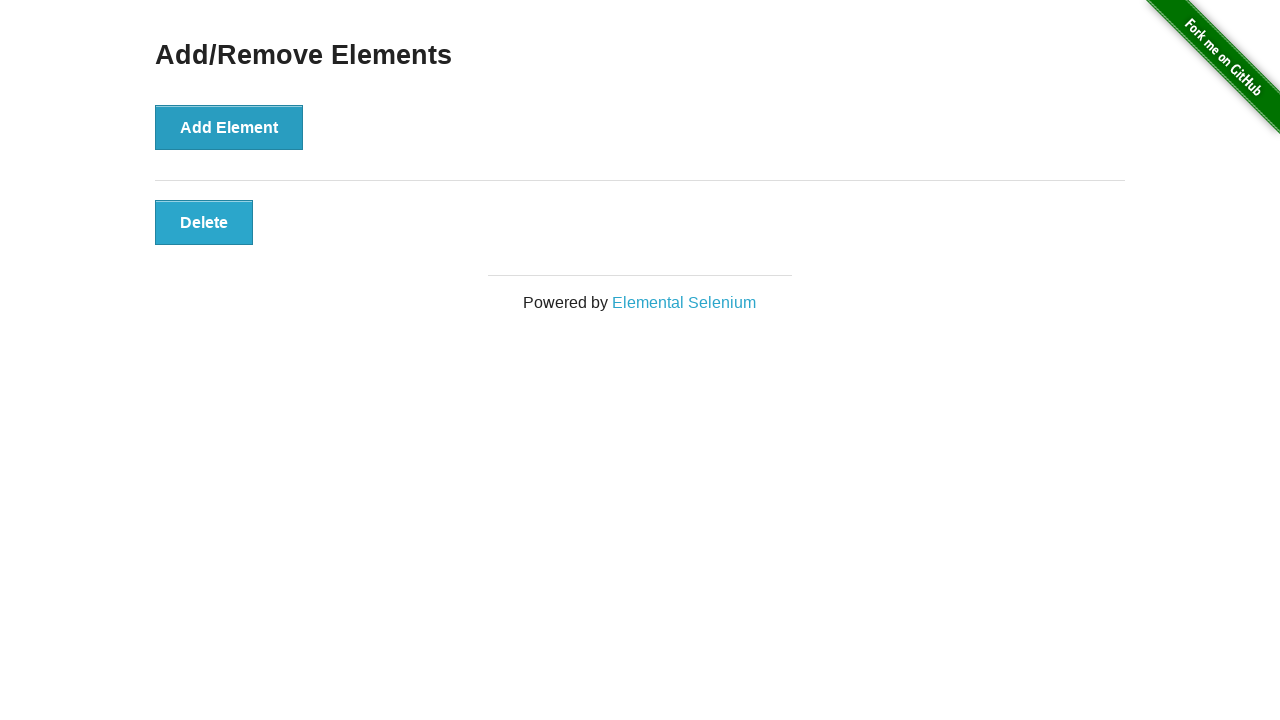

Verified Delete button appeared after adding element
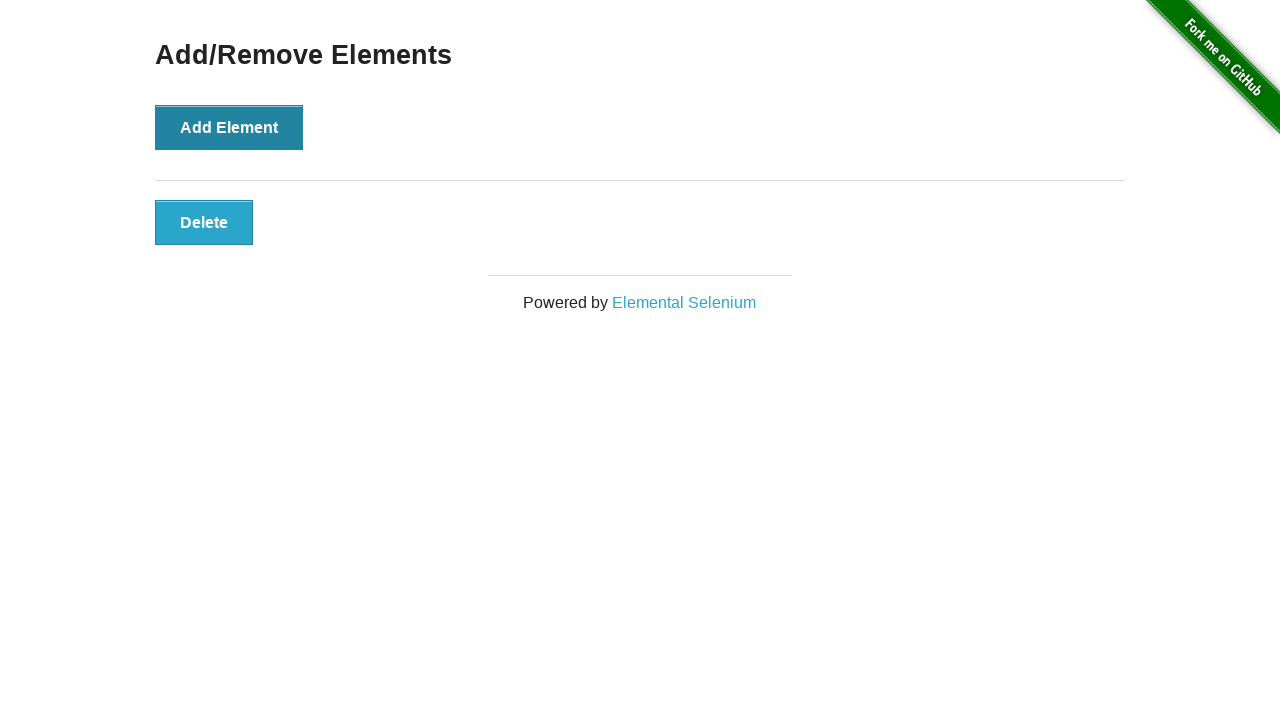

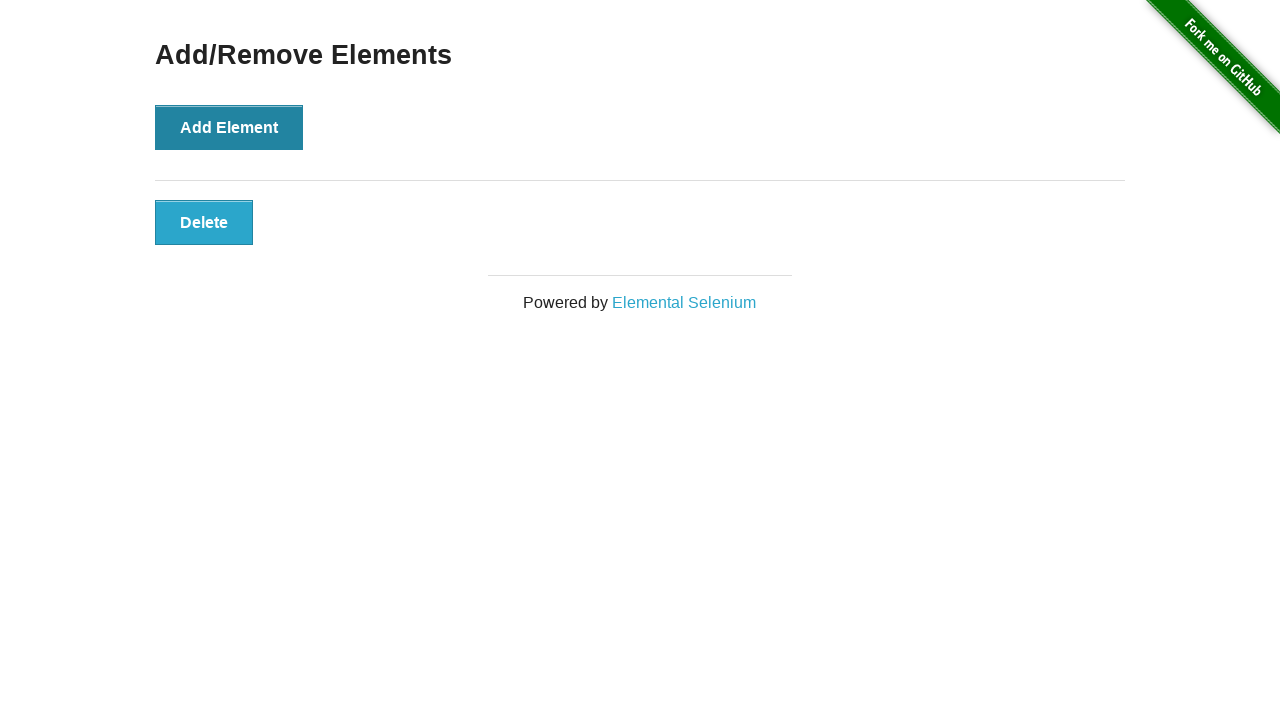